Tests navigation to the Basic Auth page by clicking the Basic Auth link on the home page

Starting URL: https://the-internet.herokuapp.com/

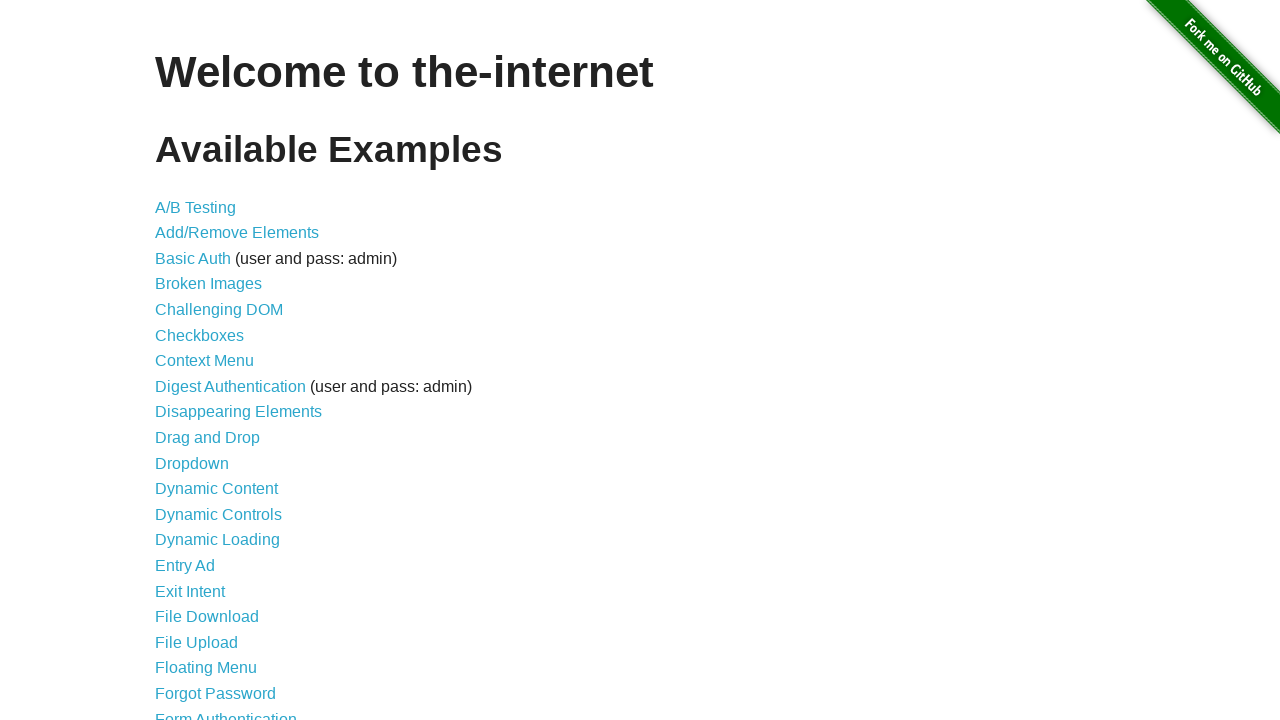

Navigated to the-internet.herokuapp.com home page
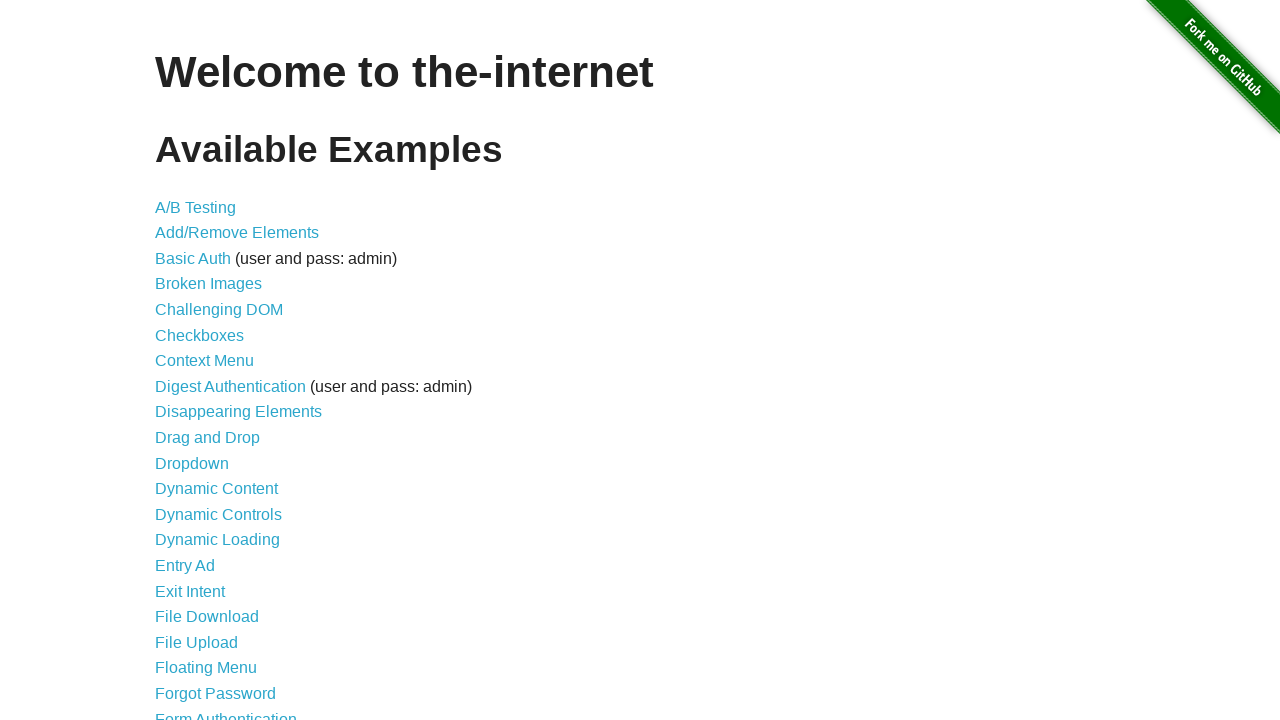

Clicked on Basic Auth link at (193, 258) on a[href='/basic_auth']
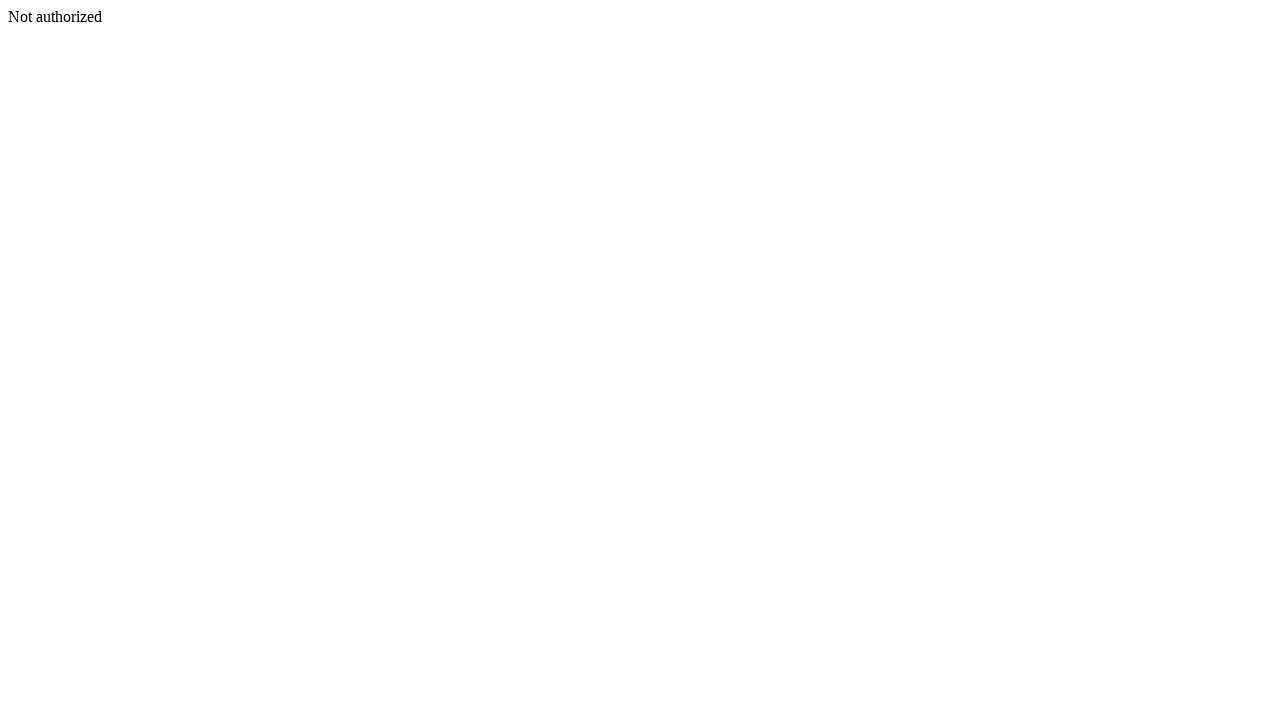

Navigation to Basic Auth page completed
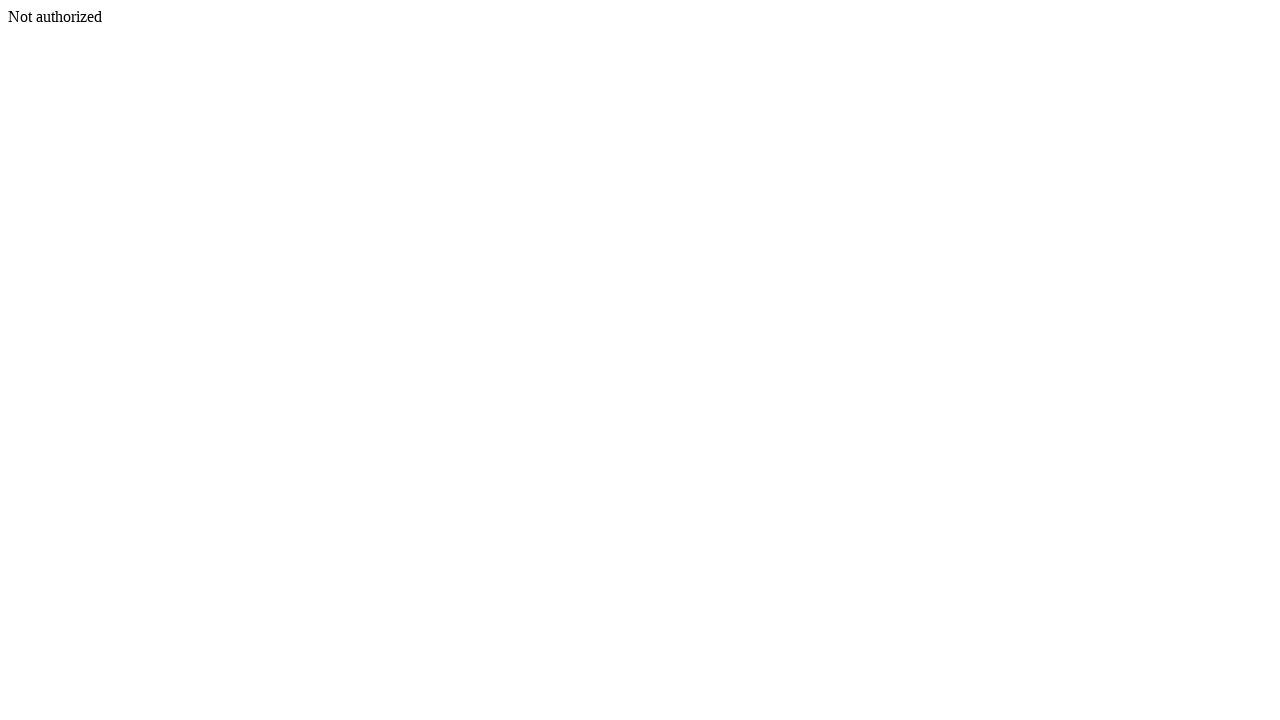

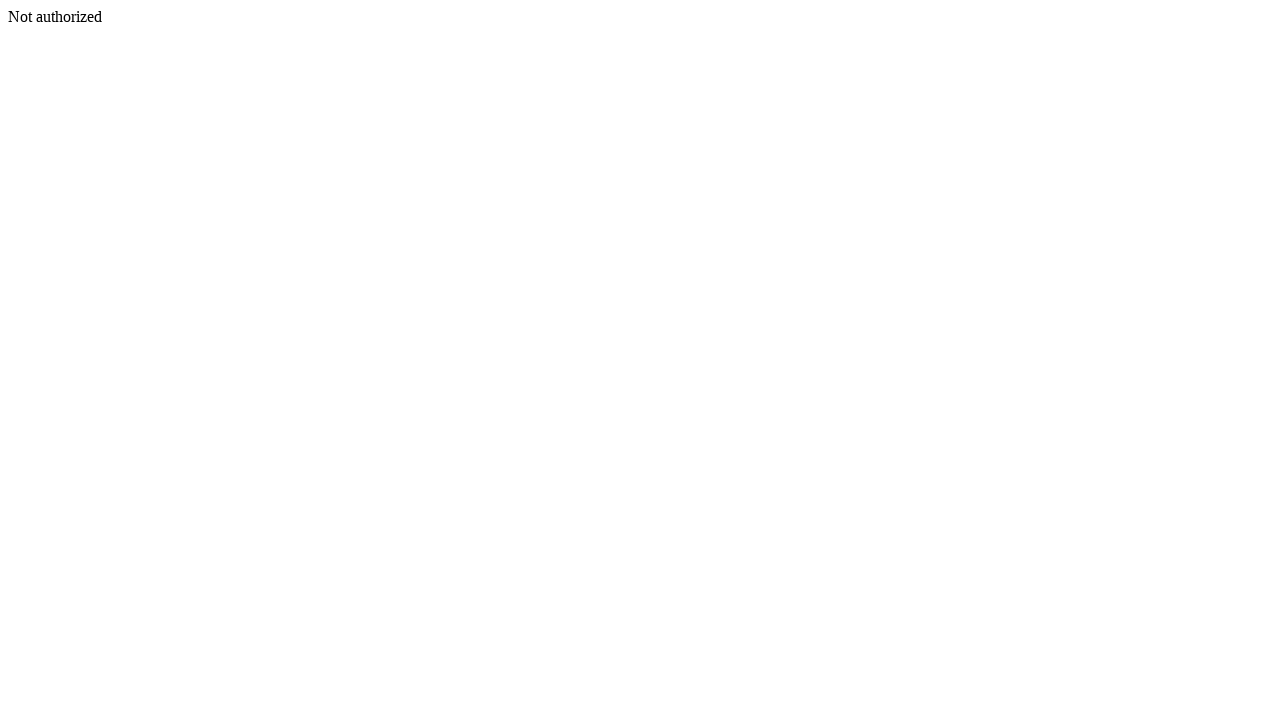